Tests that entering text instead of a number in the input field shows the correct error message "Please enter a number"

Starting URL: https://kristinek.github.io/site/tasks/enter_a_number

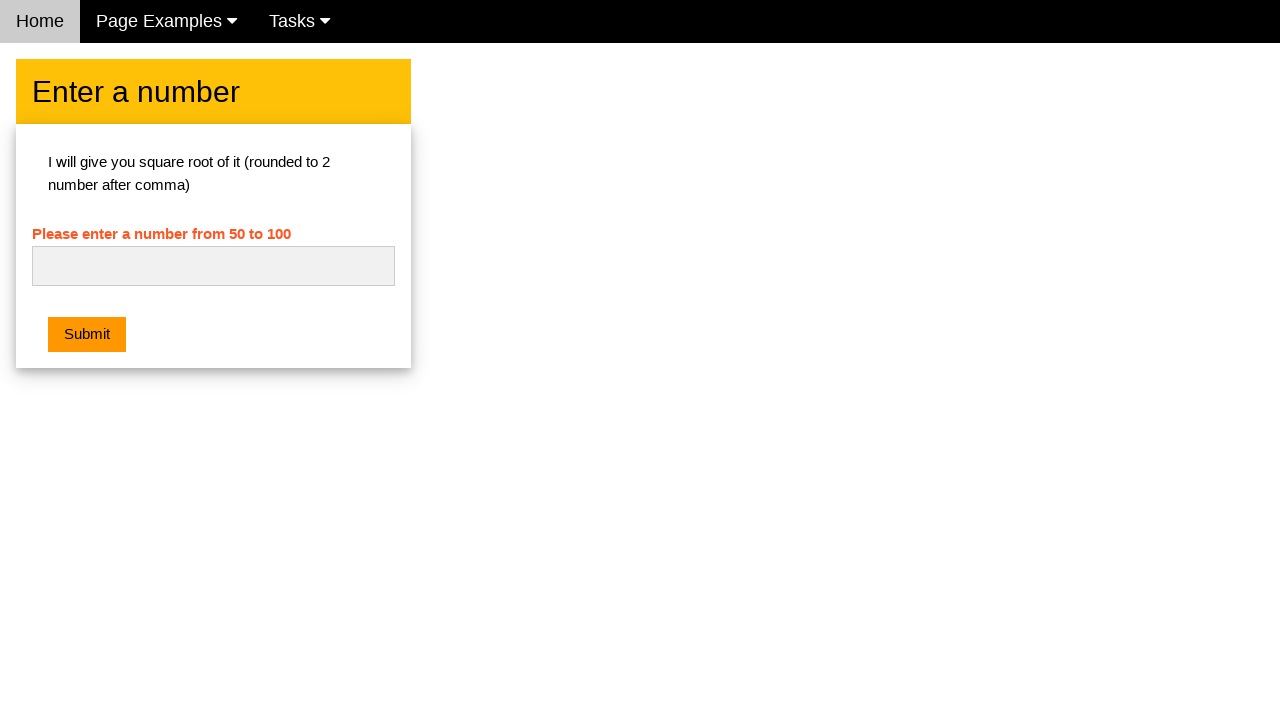

Navigated to enter_a_number task page
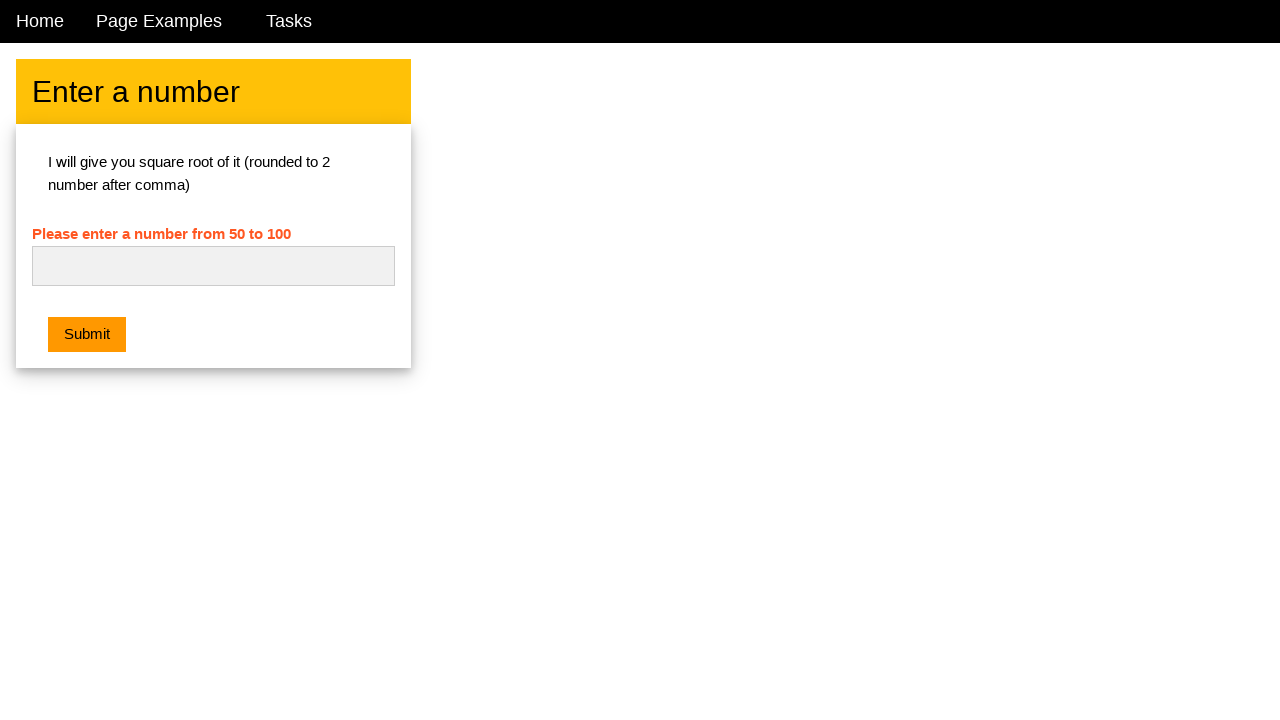

Entered text 'q' in the number input field on #numb
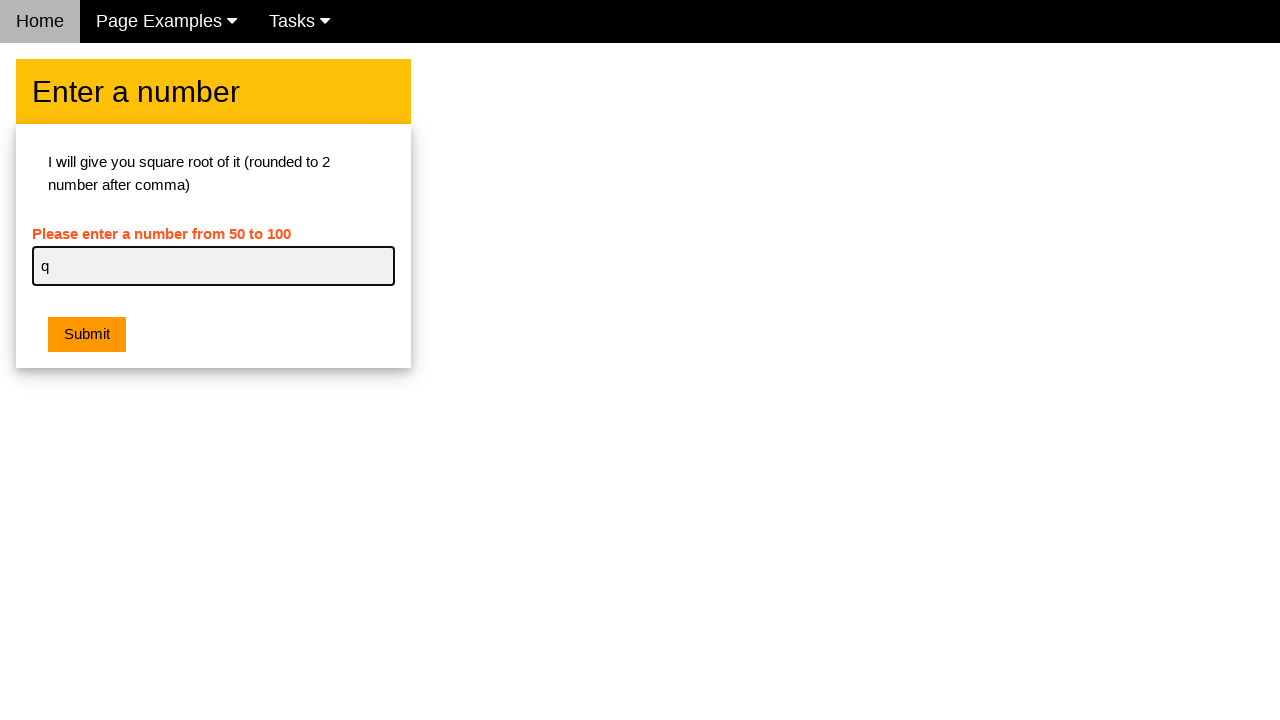

Clicked the submit button at (87, 335) on button
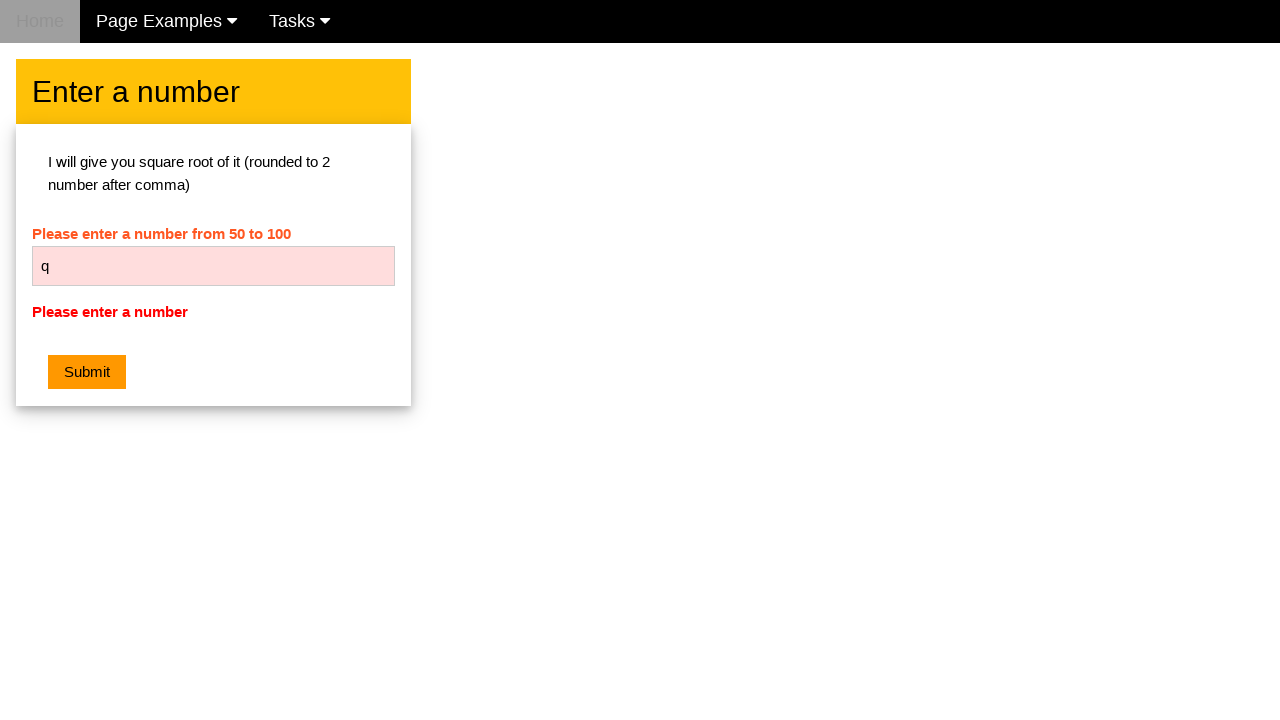

Retrieved error message text
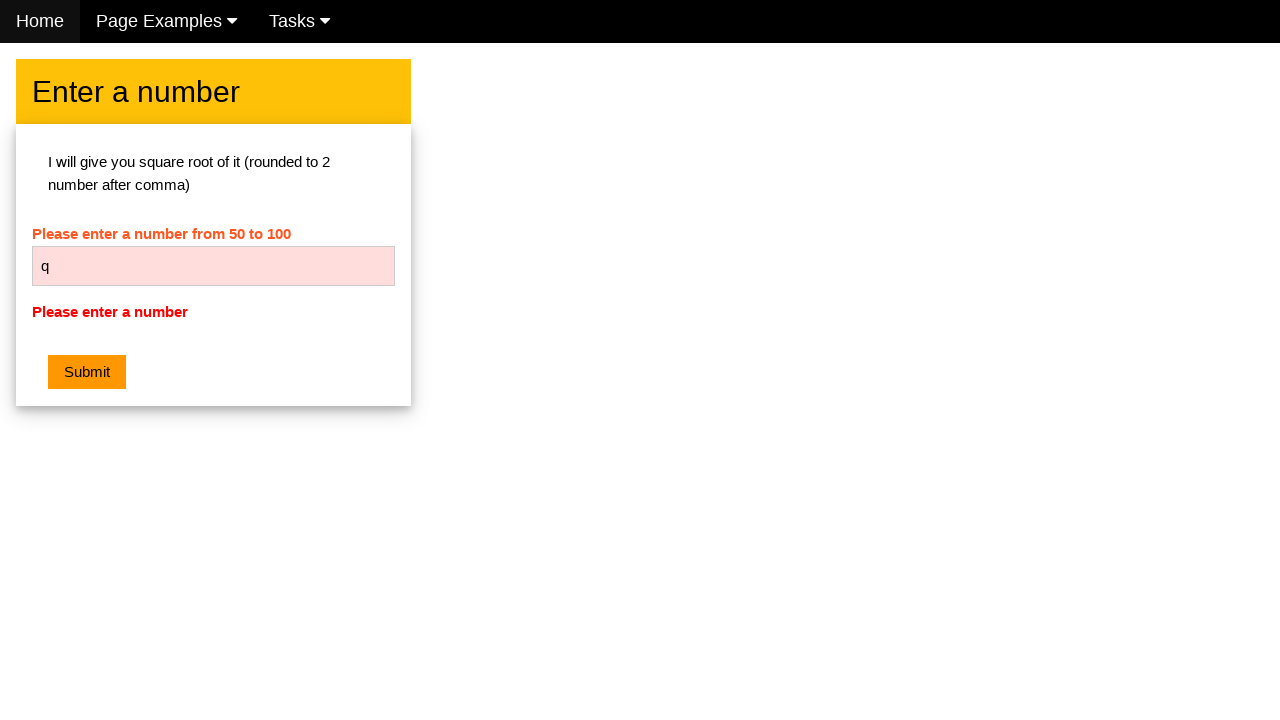

Verified error message displays 'Please enter a number'
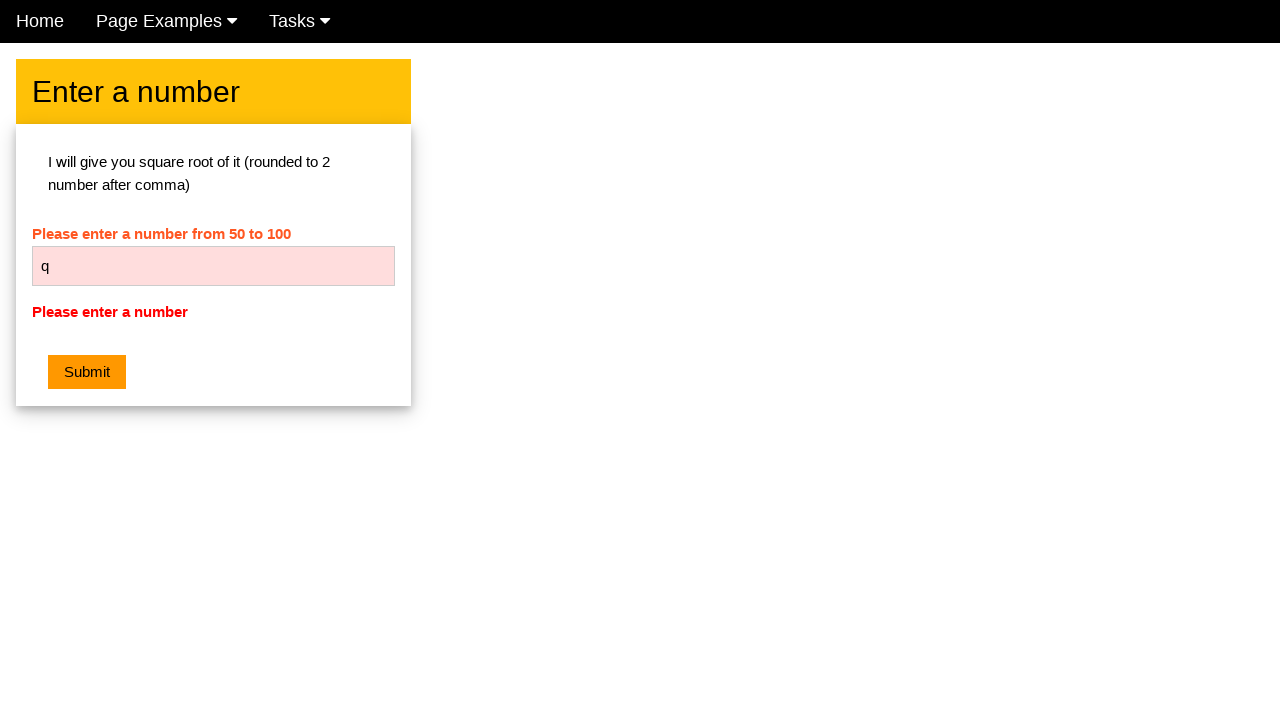

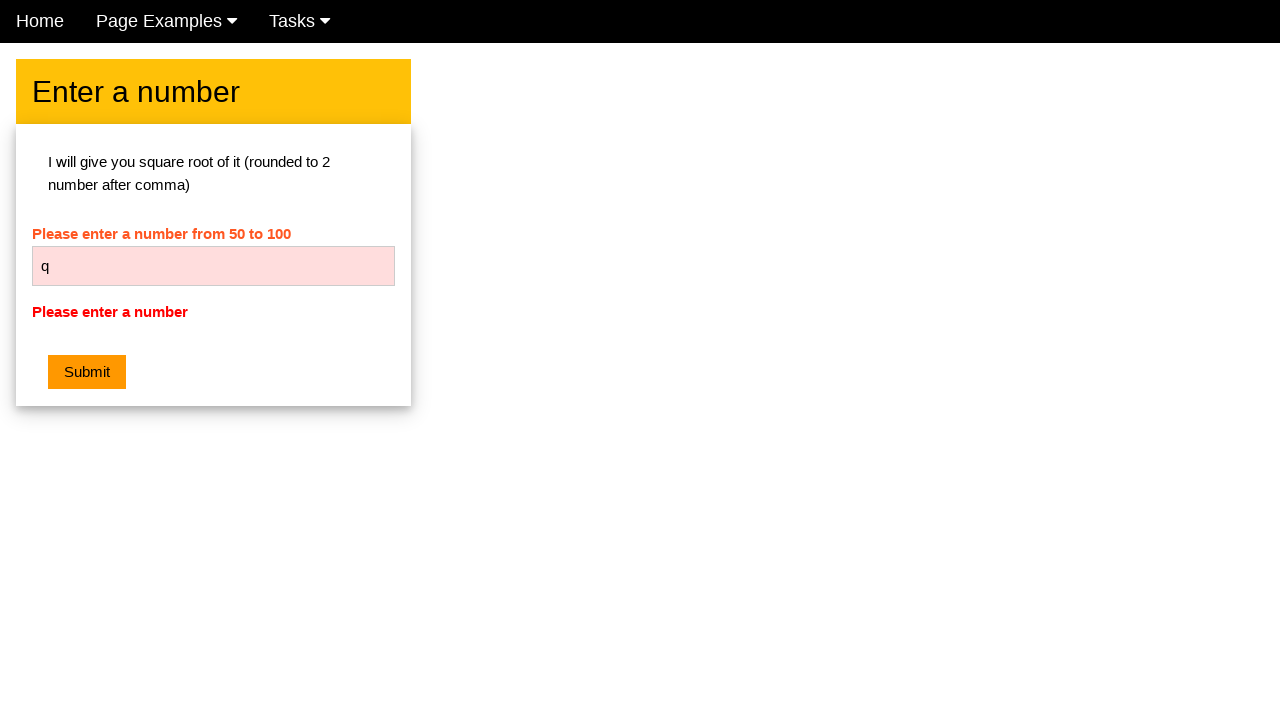